Selects Netherlands from the country dropdown

Starting URL: https://demo.automationtesting.in/Register.html

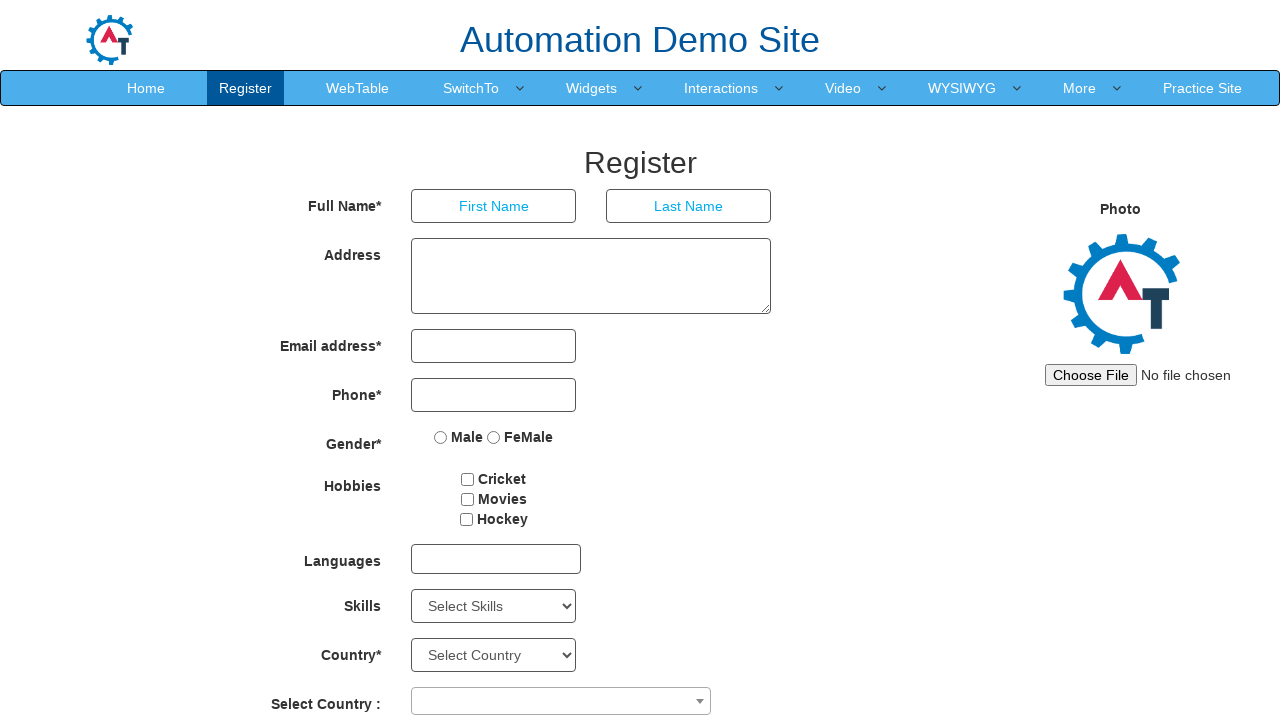

Scrolled country dropdown into view
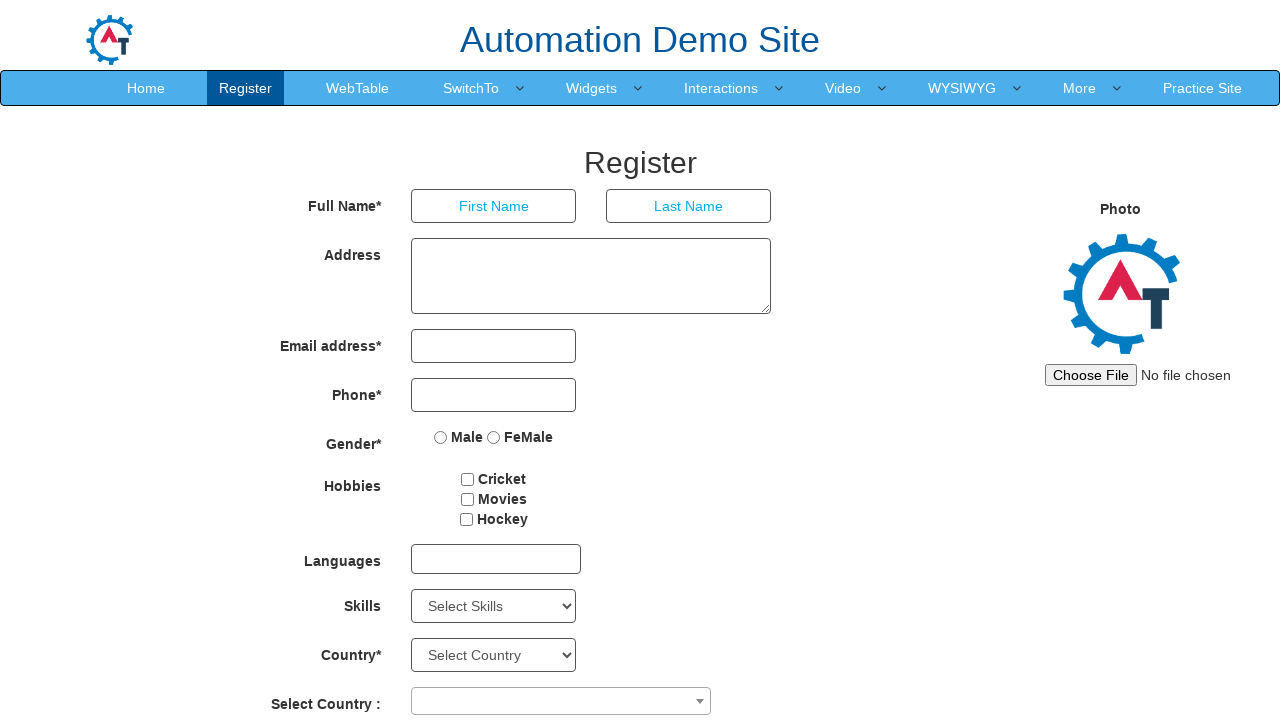

Clicked country dropdown to open it at (561, 701) on xpath=//span[@class='select2-selection select2-selection--single']
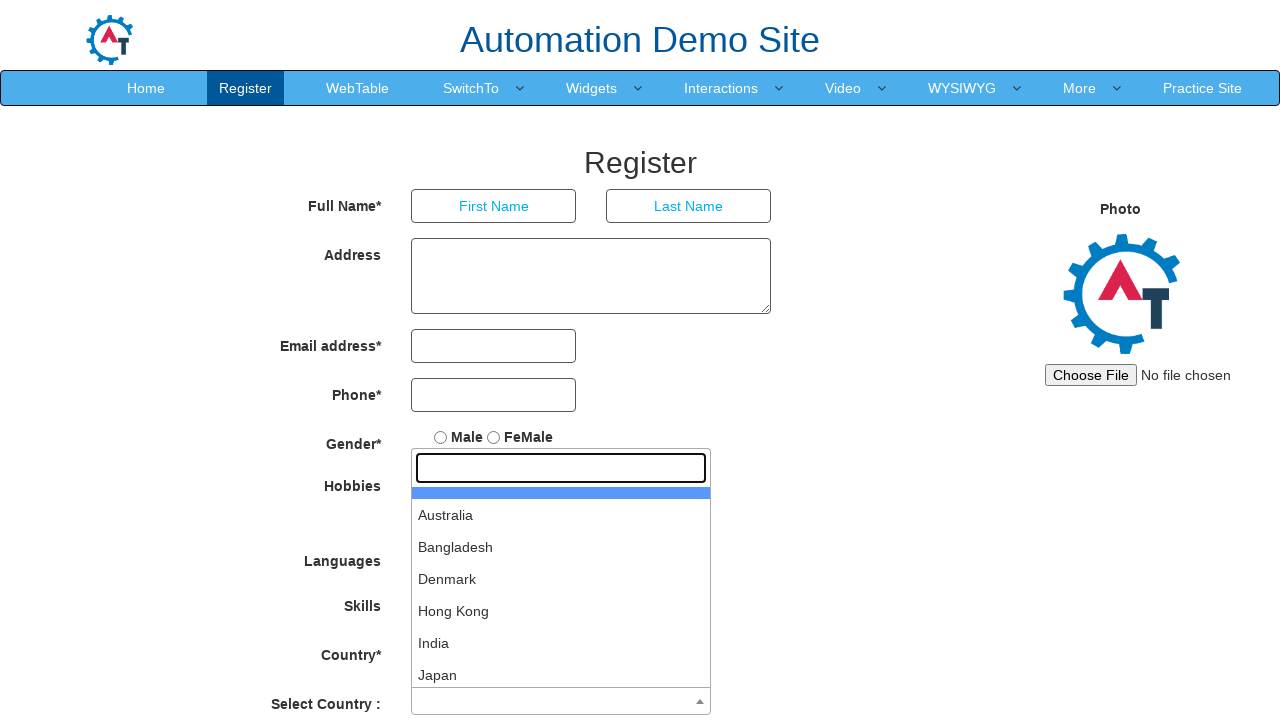

Filled search field with 'Netherlands' on .select2-search__field
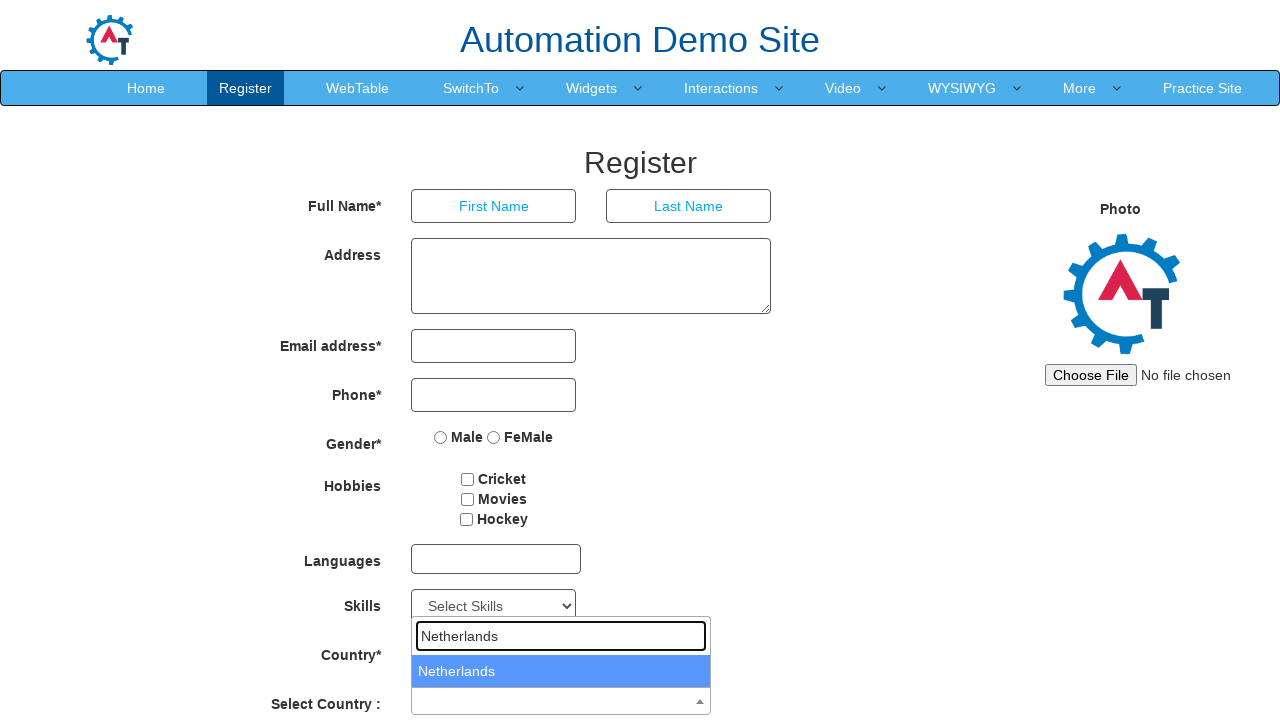

Pressed Enter to select Netherlands from dropdown on .select2-search__field
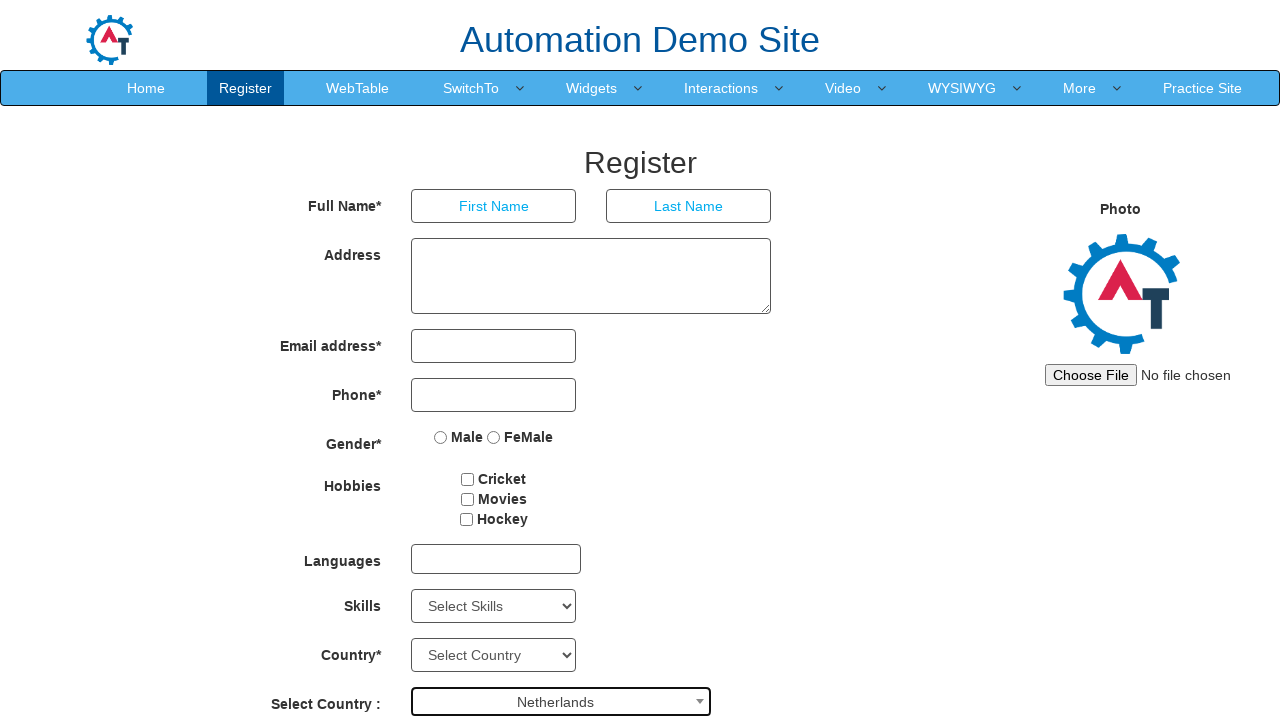

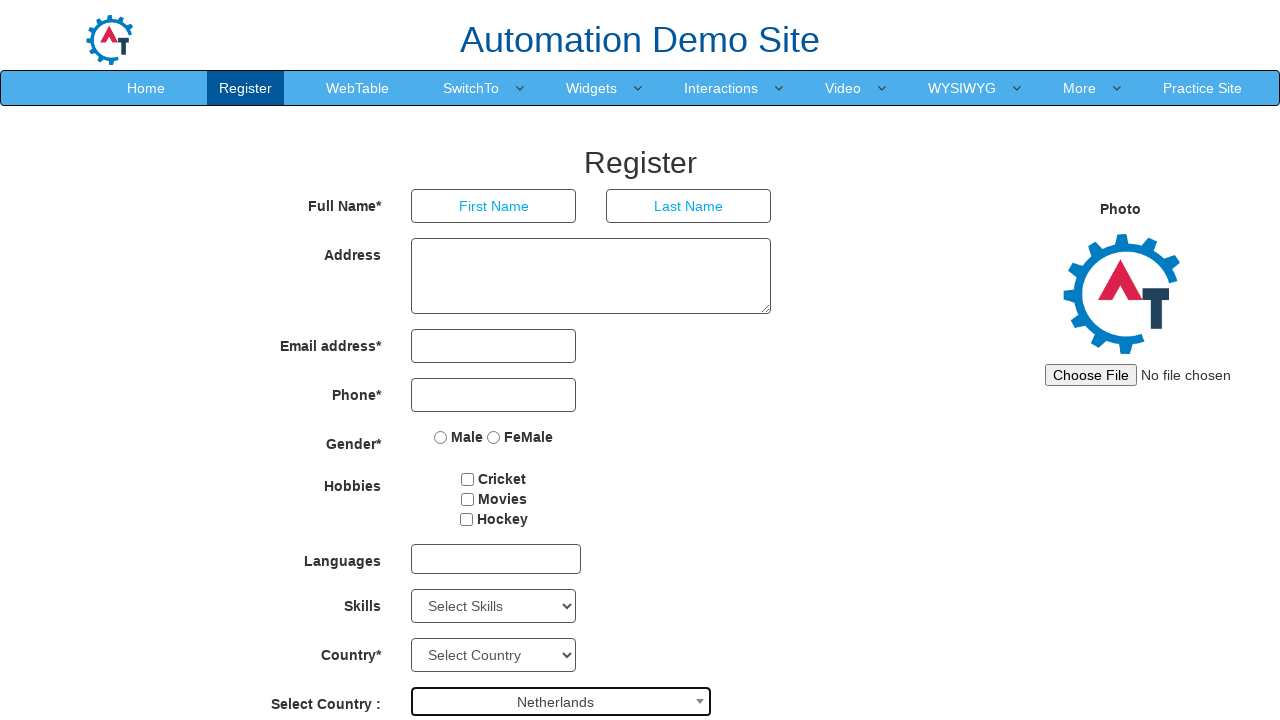